Demonstrates handling multiple browser windows by clicking social media links (LinkedIn, Facebook, Twitter, YouTube) that open in new tabs, switching to a specific window by title, closing all child windows, and returning to the parent window.

Starting URL: https://opensource-demo.orangehrmlive.com/web/index.php/auth/login

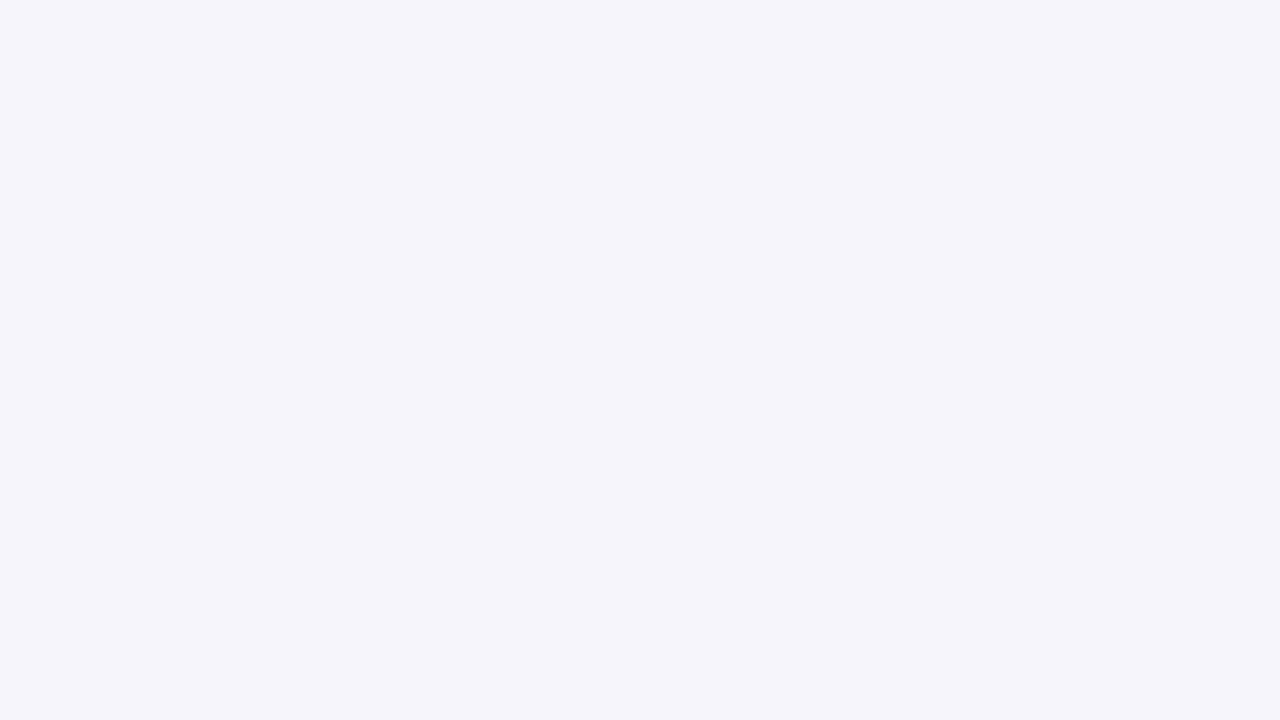

Page loaded and network idle
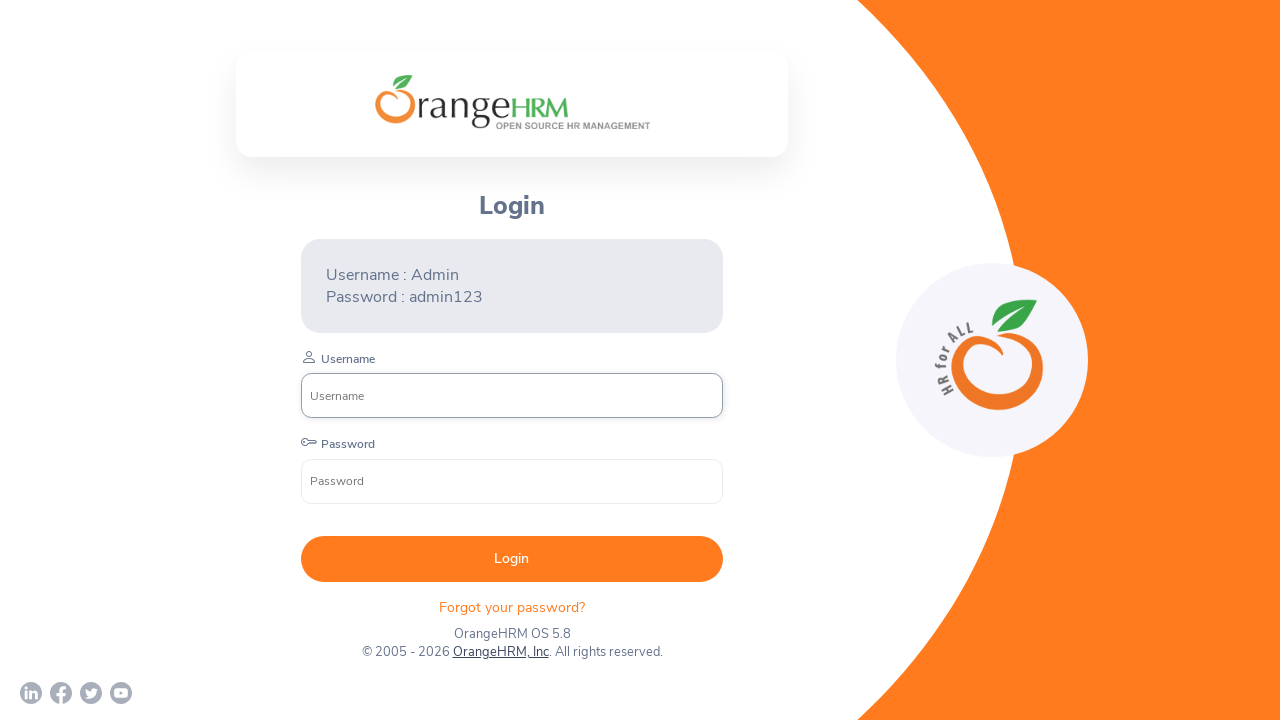

Stored reference to parent window
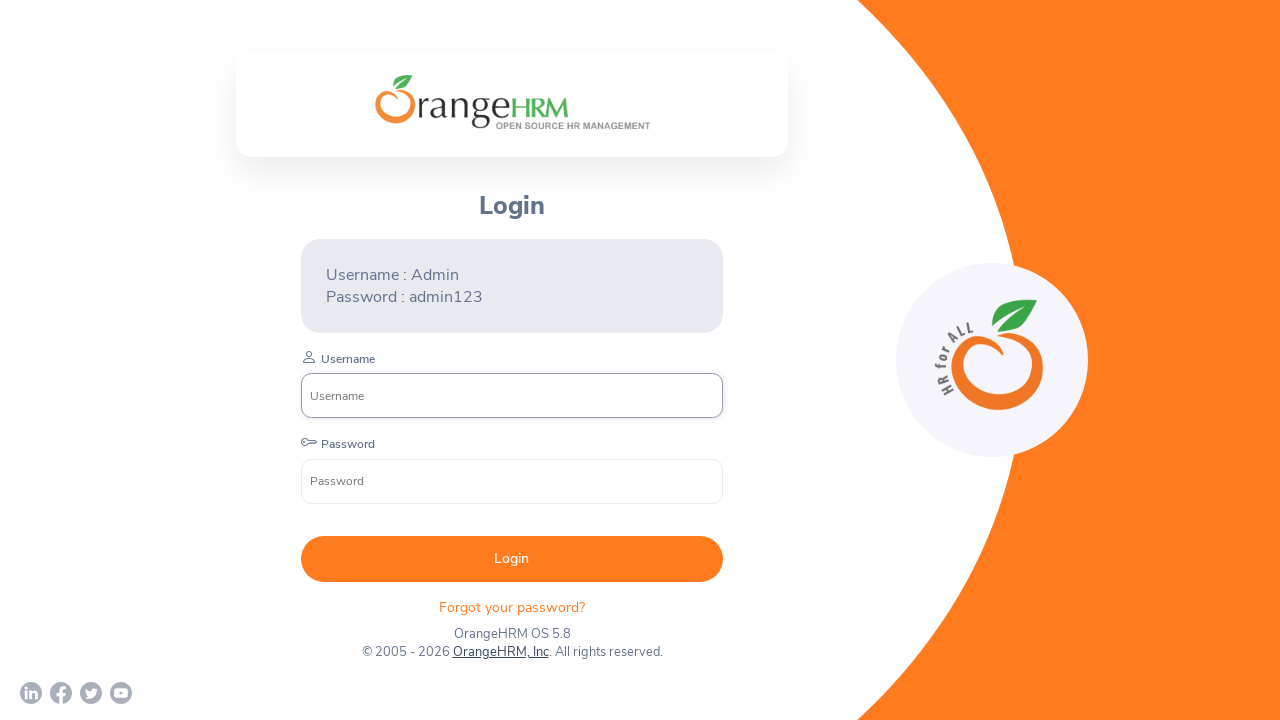

Clicked LinkedIn social media link and new tab opened at (31, 693) on a[href='https://www.linkedin.com/company/orangehrm/mycompany/']
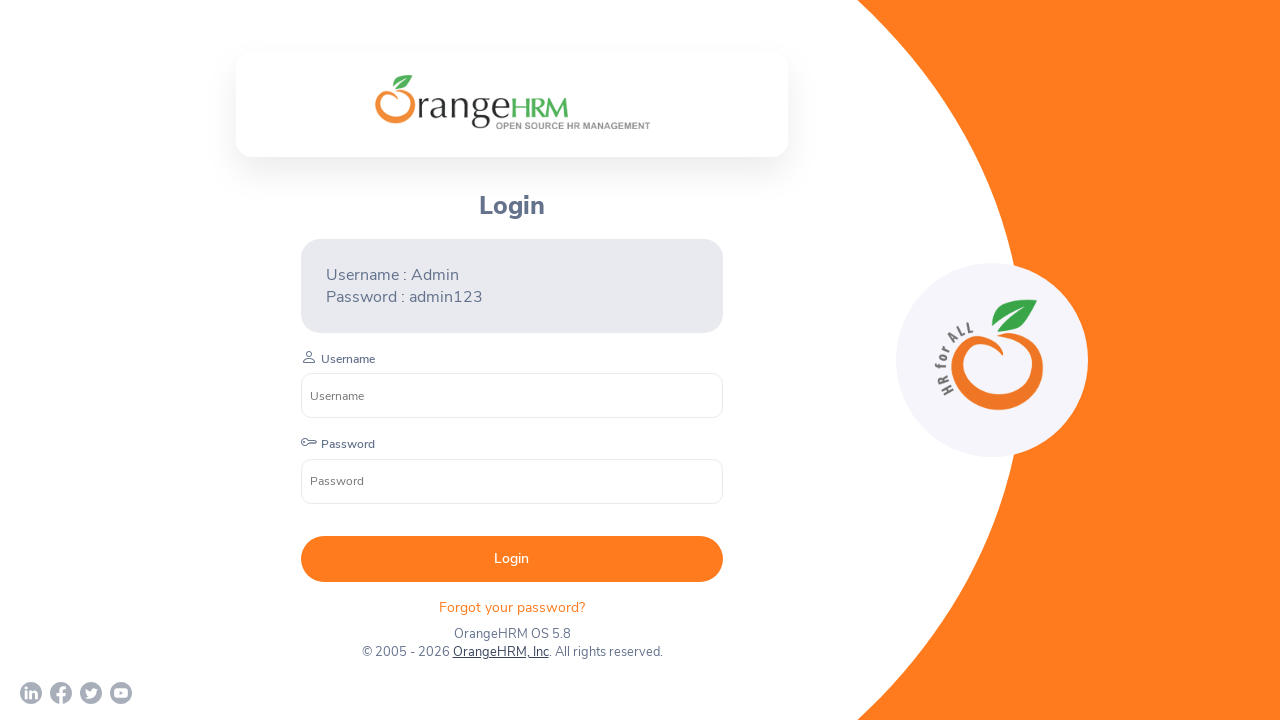

Clicked Facebook social media link and new tab opened at (61, 693) on a[href='https://www.facebook.com/OrangeHRM/']
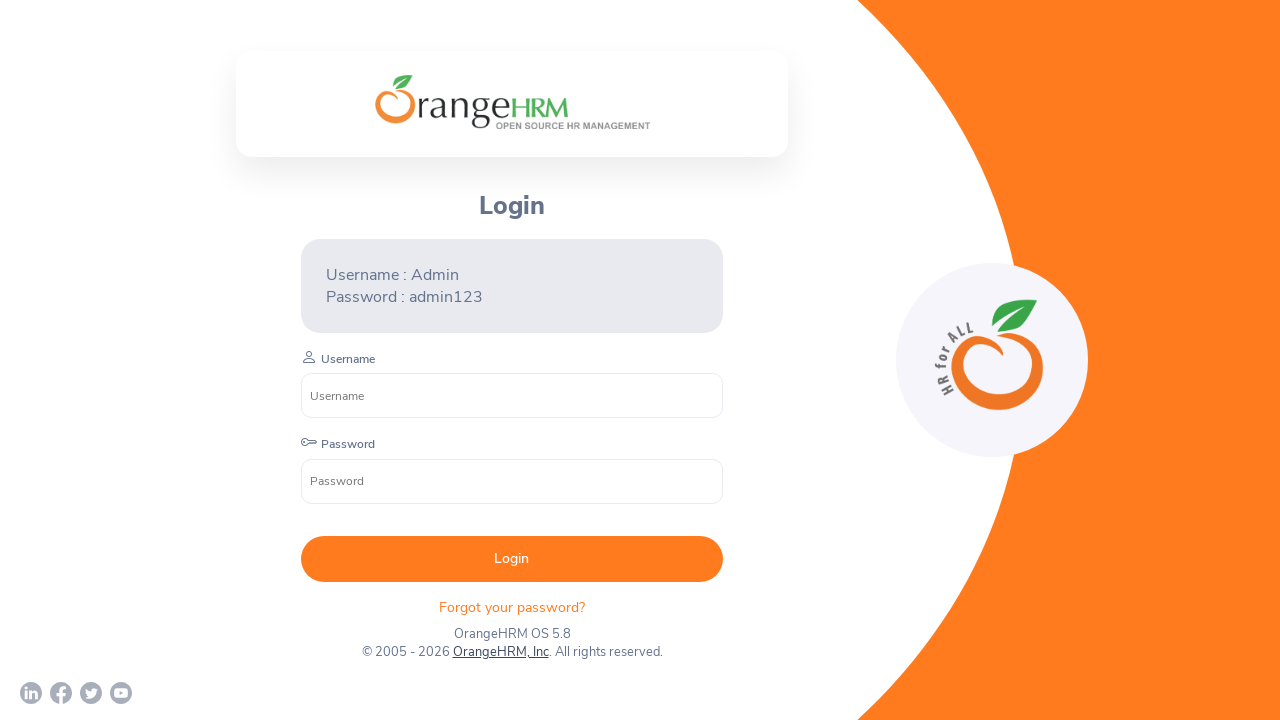

Clicked Twitter social media link and new tab opened at (91, 693) on a[href='https://twitter.com/orangehrm?lang=en']
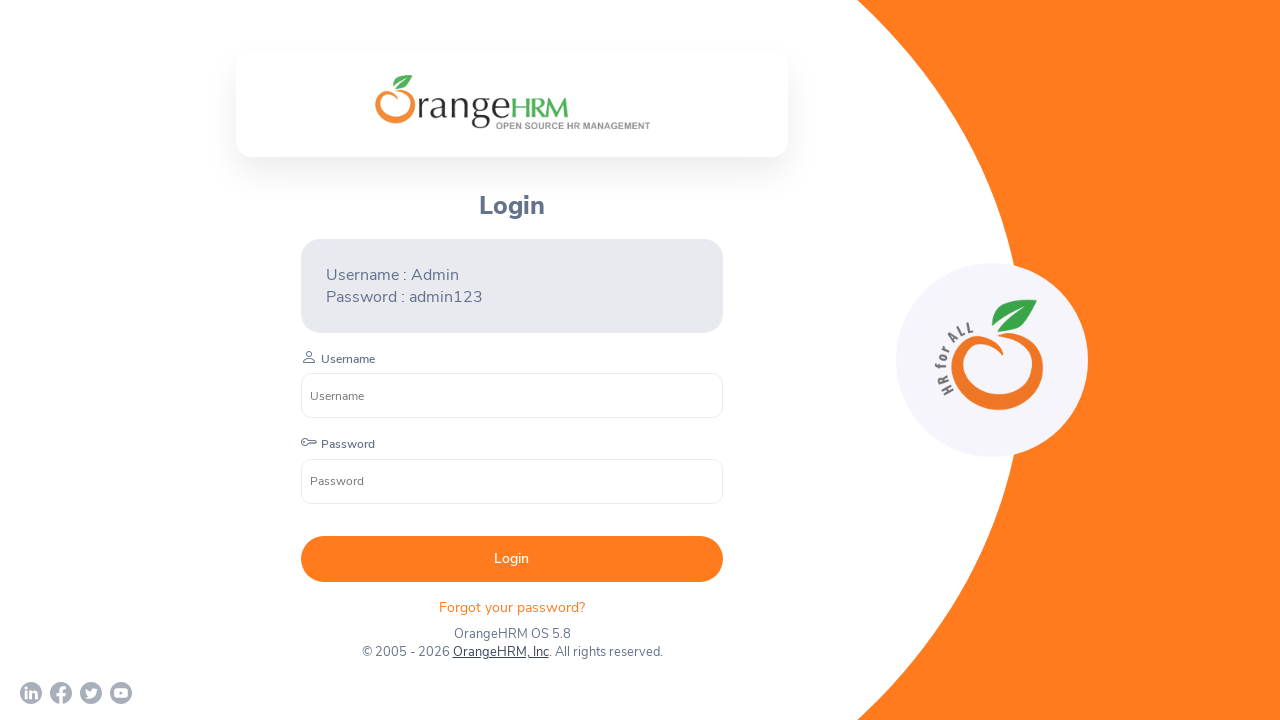

Clicked YouTube social media link and new tab opened at (121, 693) on a[href='https://www.youtube.com/c/OrangeHRMInc']
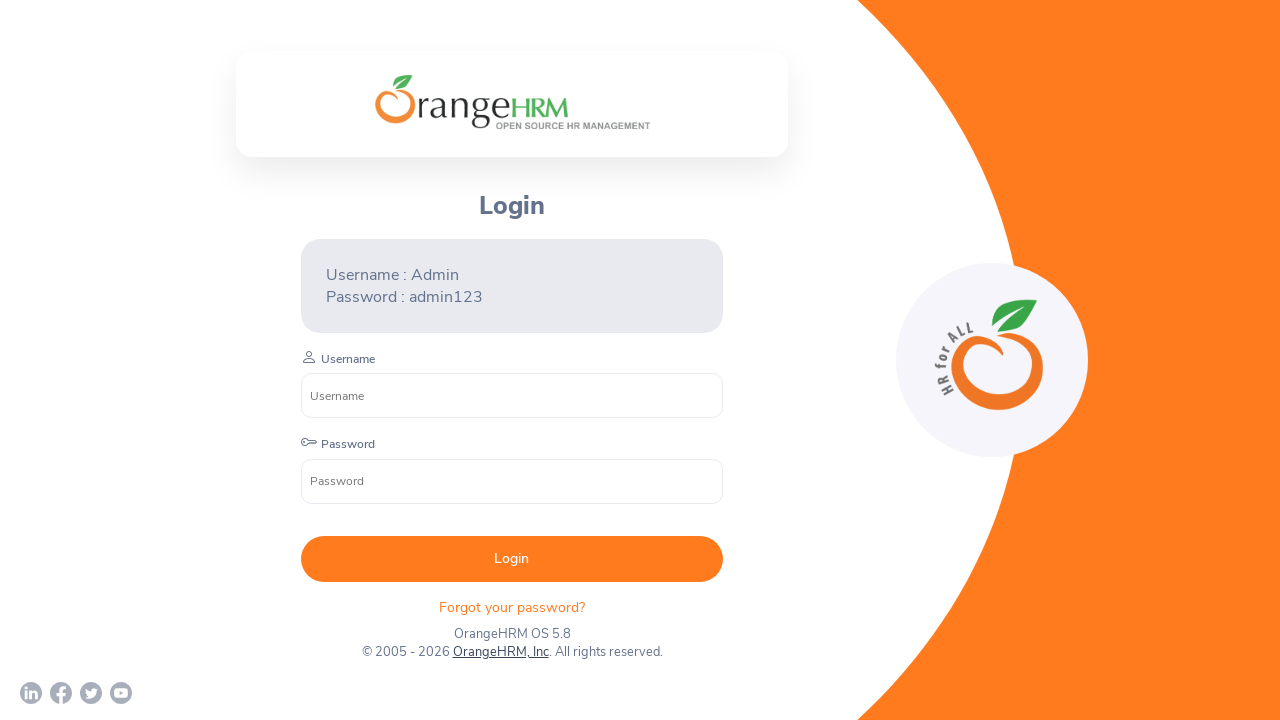

Retrieved all open pages in context
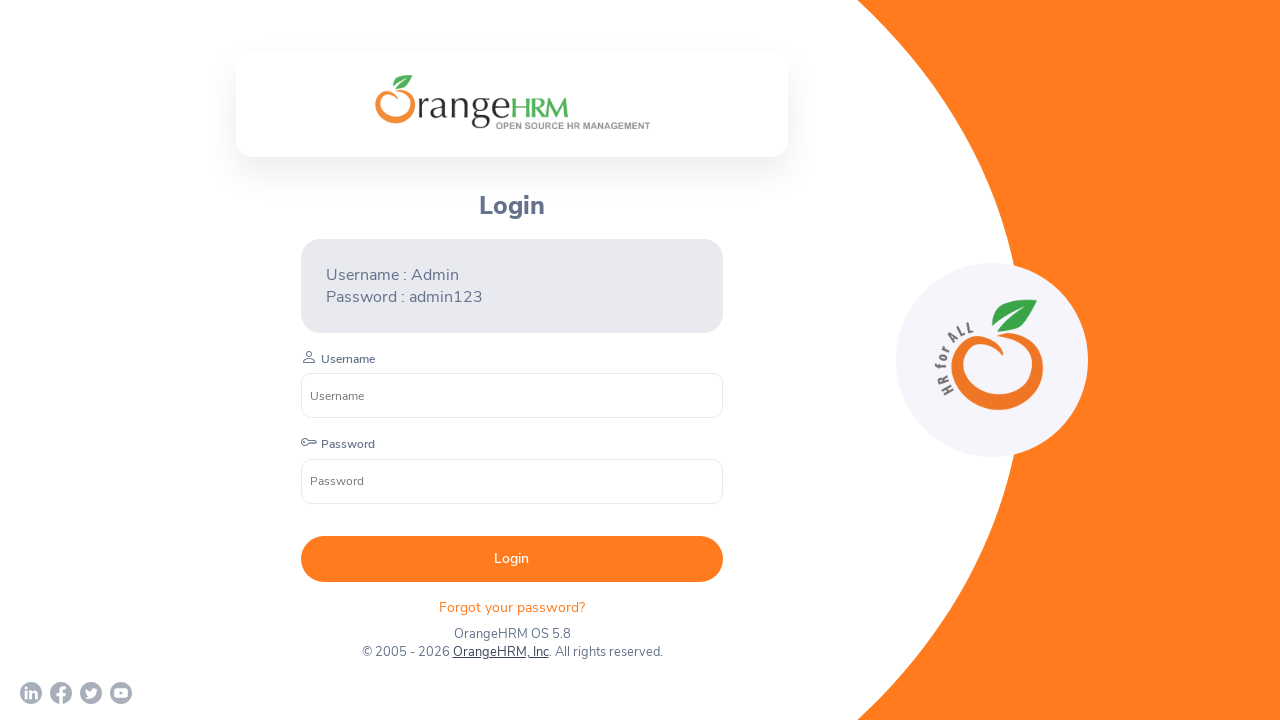

Closed child window
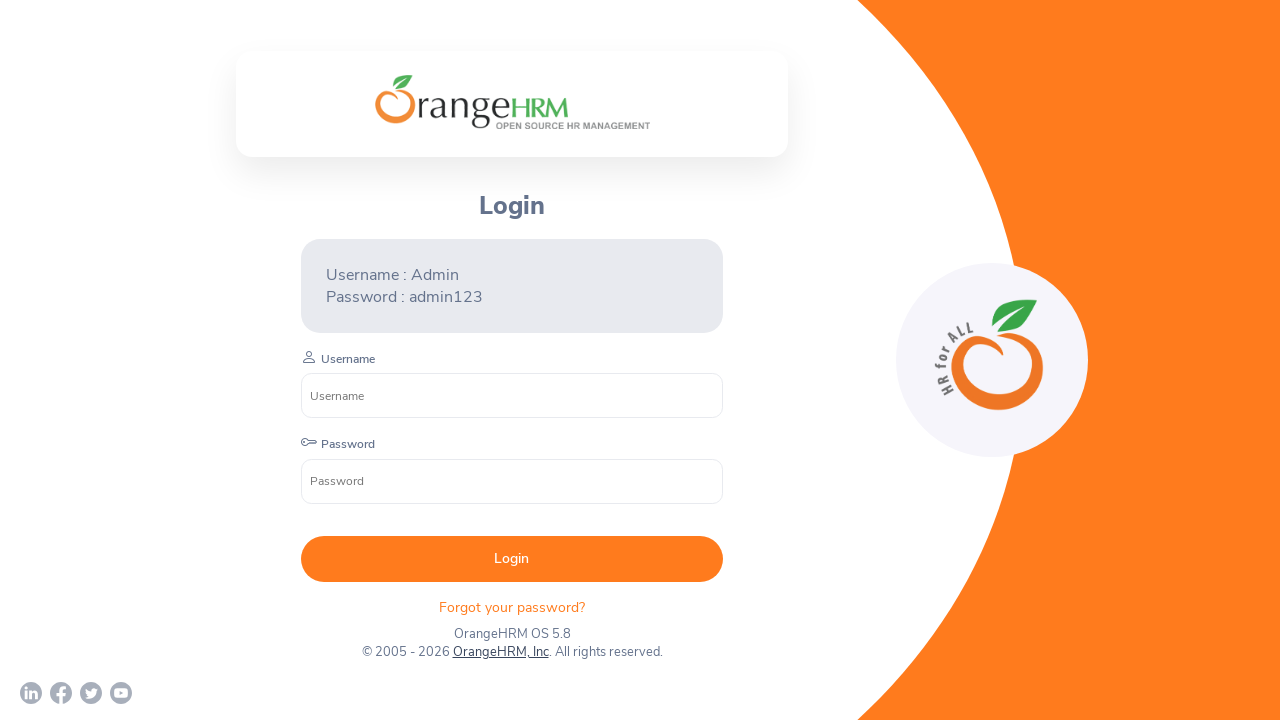

Closed child window
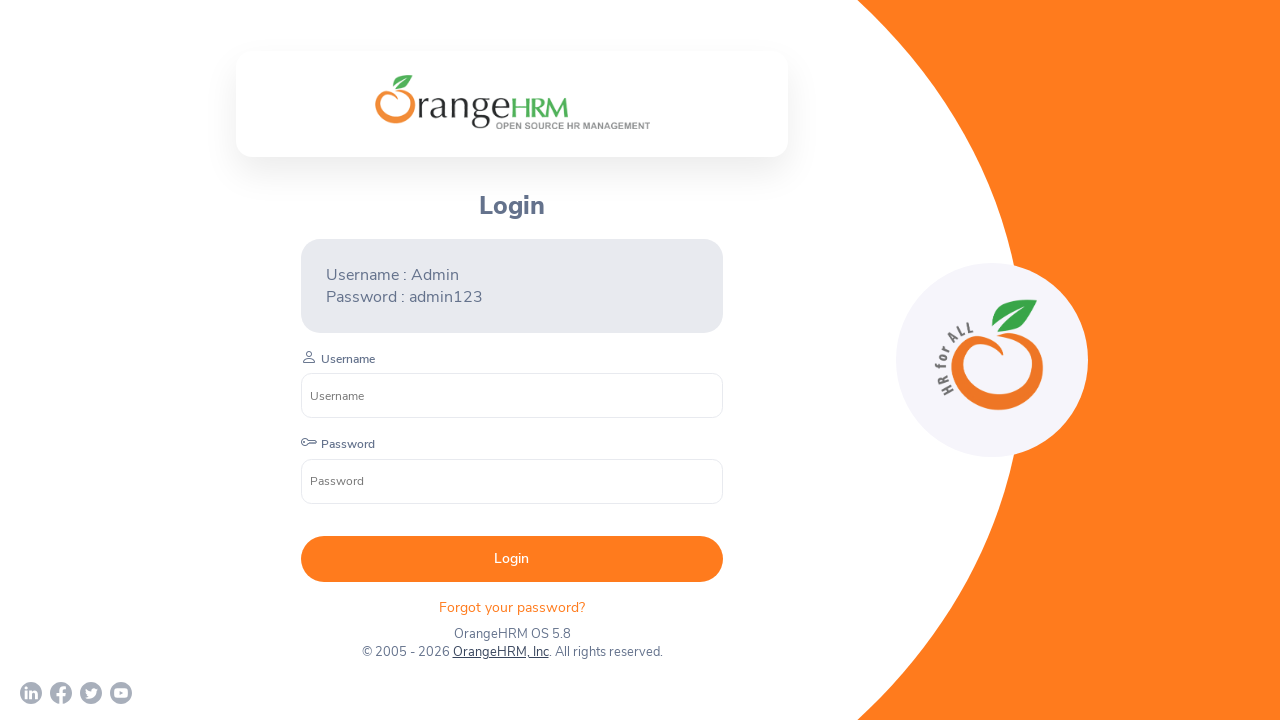

Closed child window
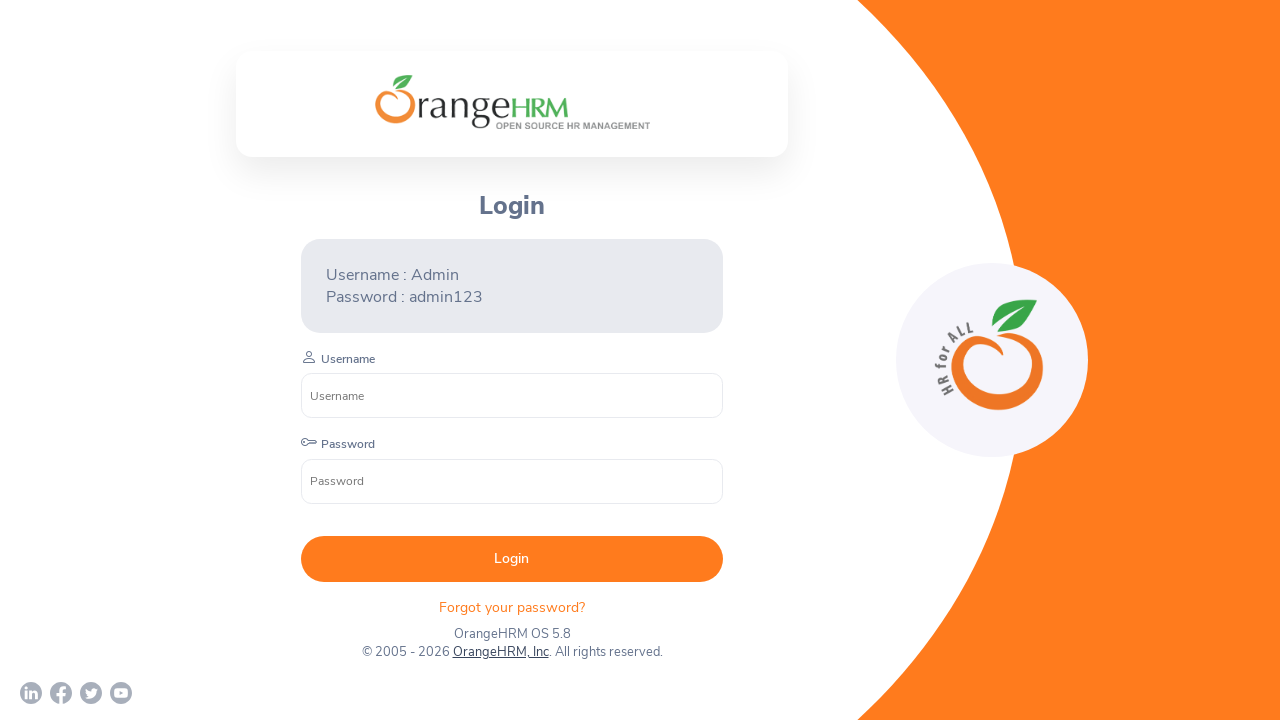

Closed child window
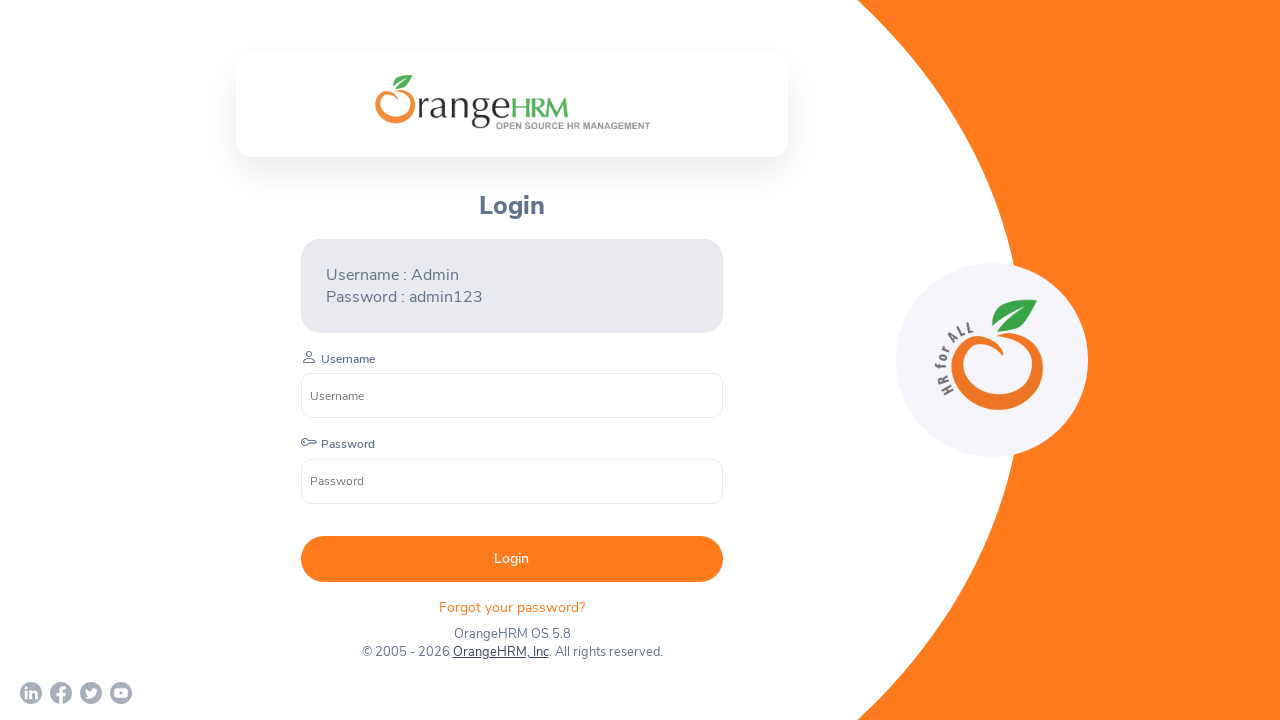

Returned focus to parent window
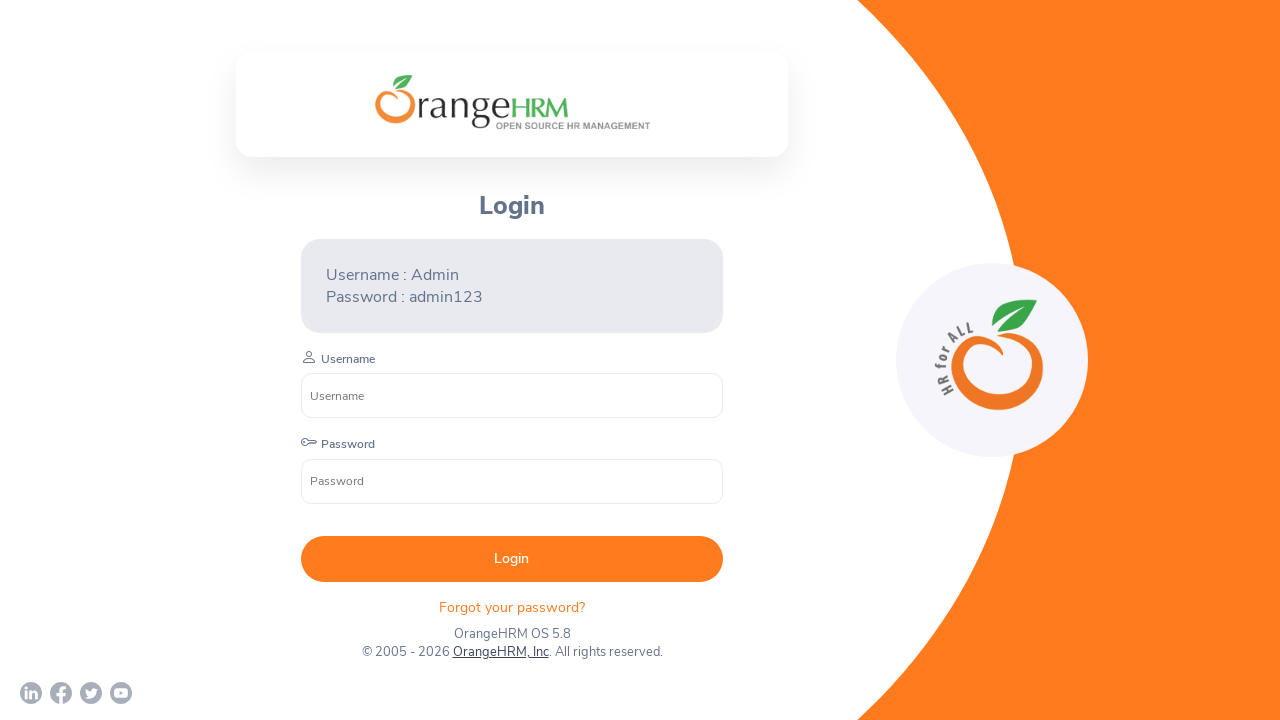

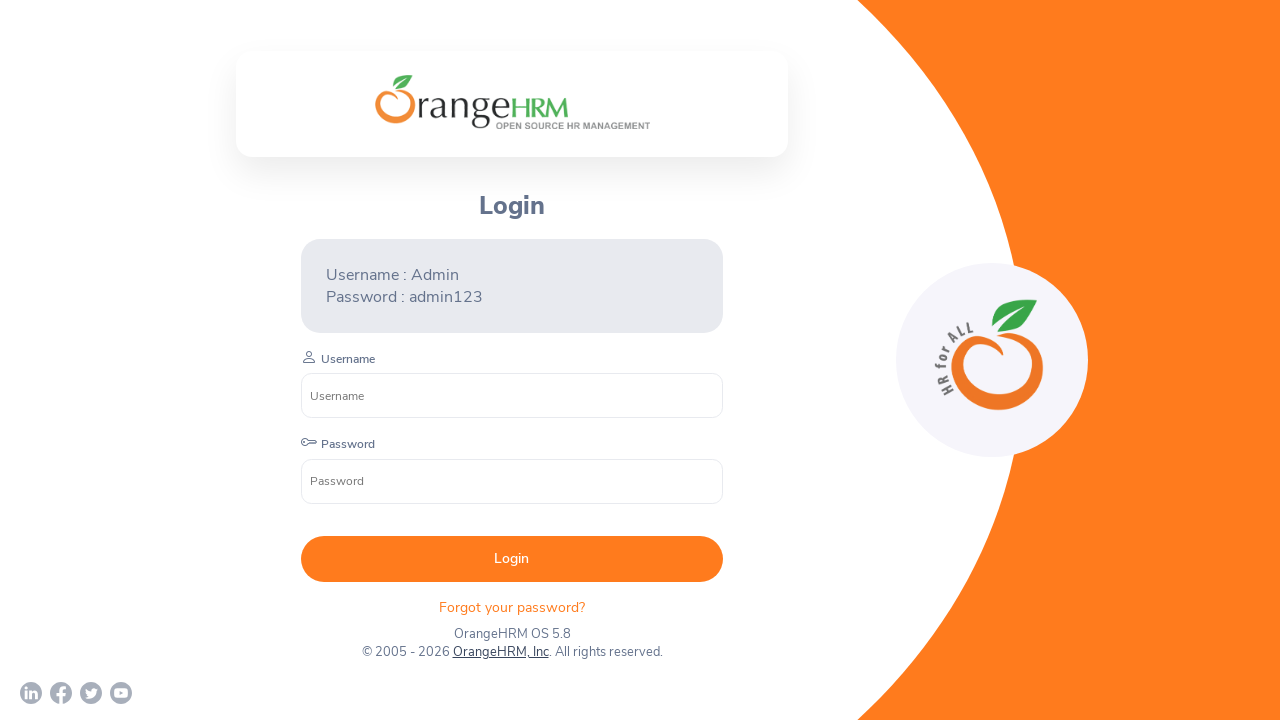